Tests clicking a button that becomes clickable after a delay and verifies the success message

Starting URL: http://suninjuly.github.io/wait2.html

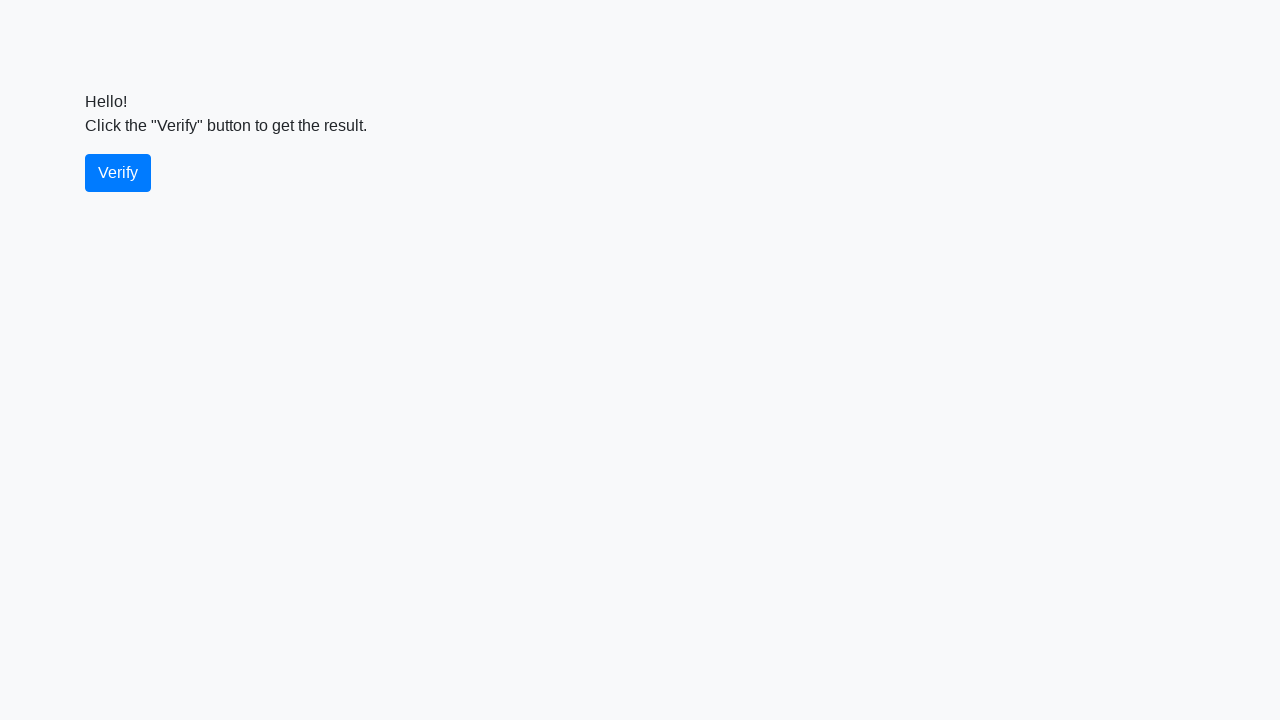

Waited for verify button to become visible
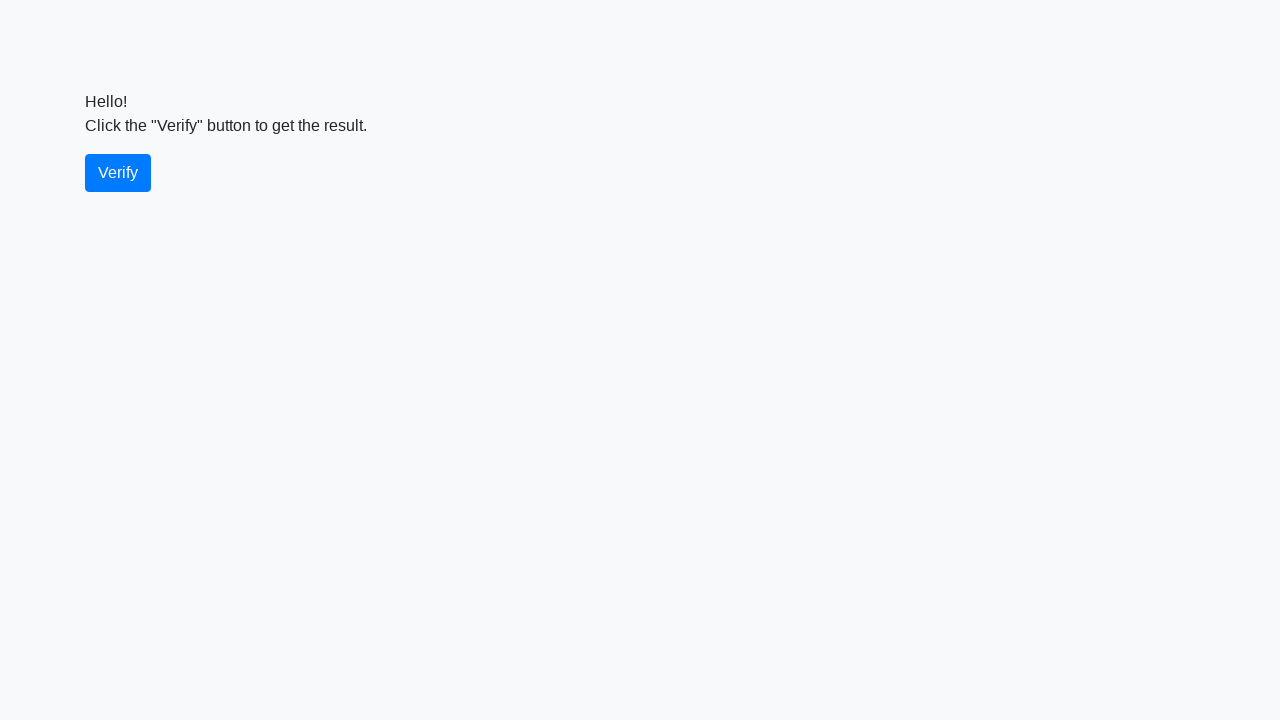

Clicked the verify button at (118, 173) on #verify
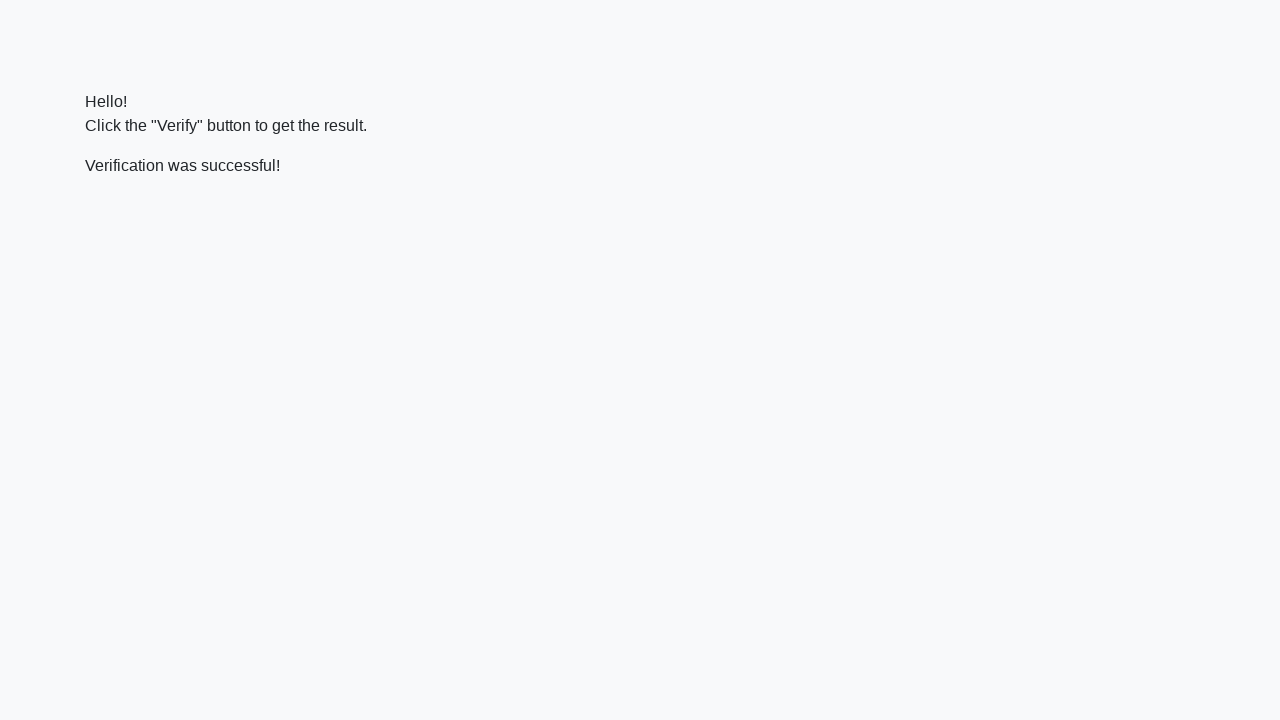

Success message element appeared
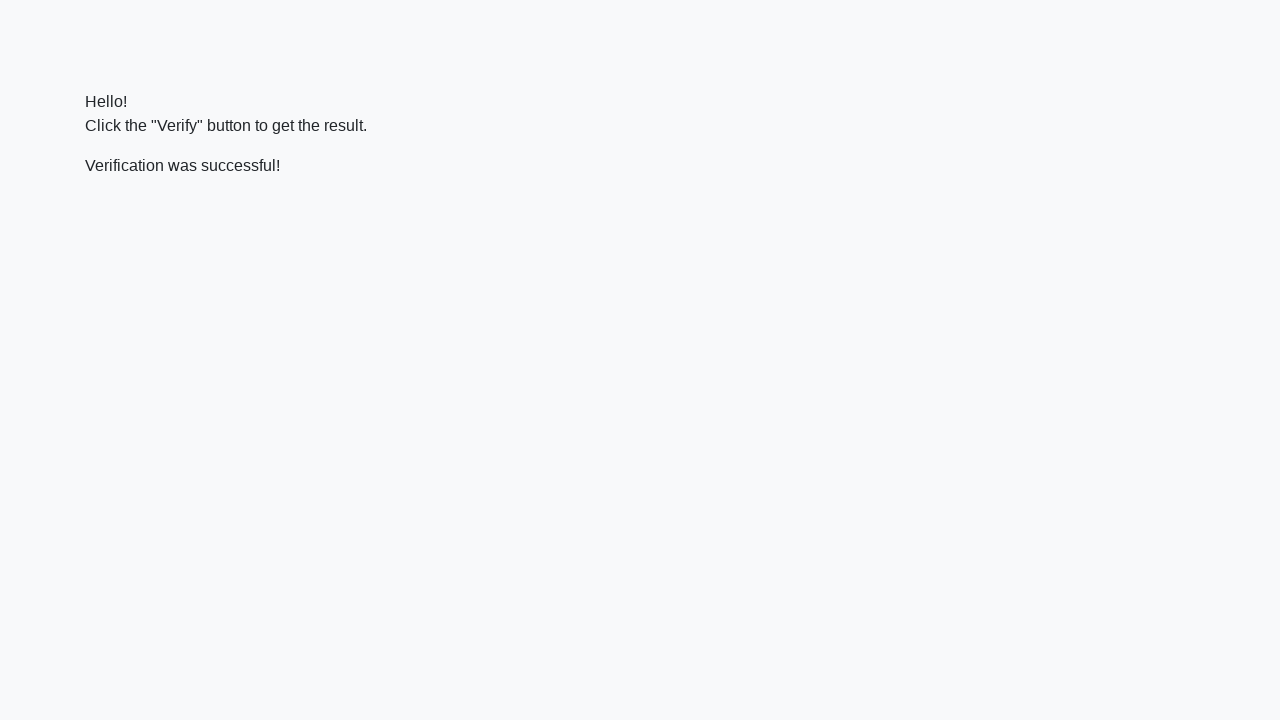

Retrieved success message text: 'Verification was successful!'
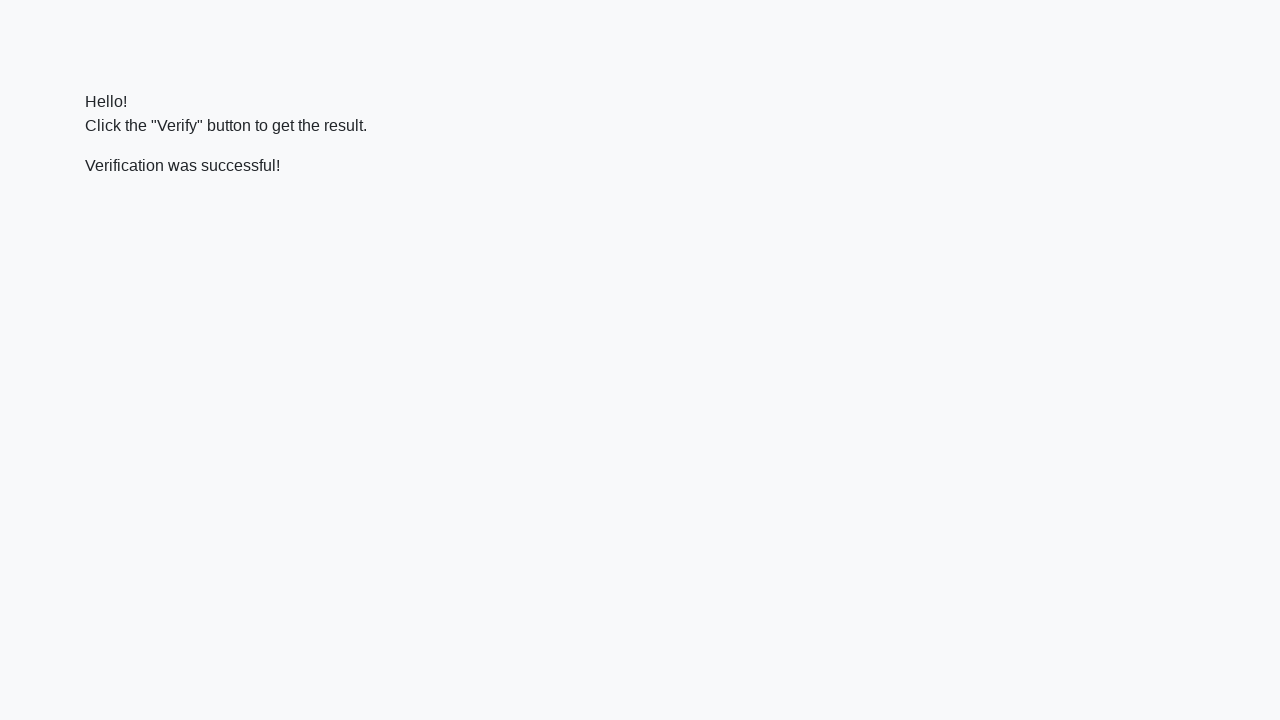

Verified that success message contains 'successful'
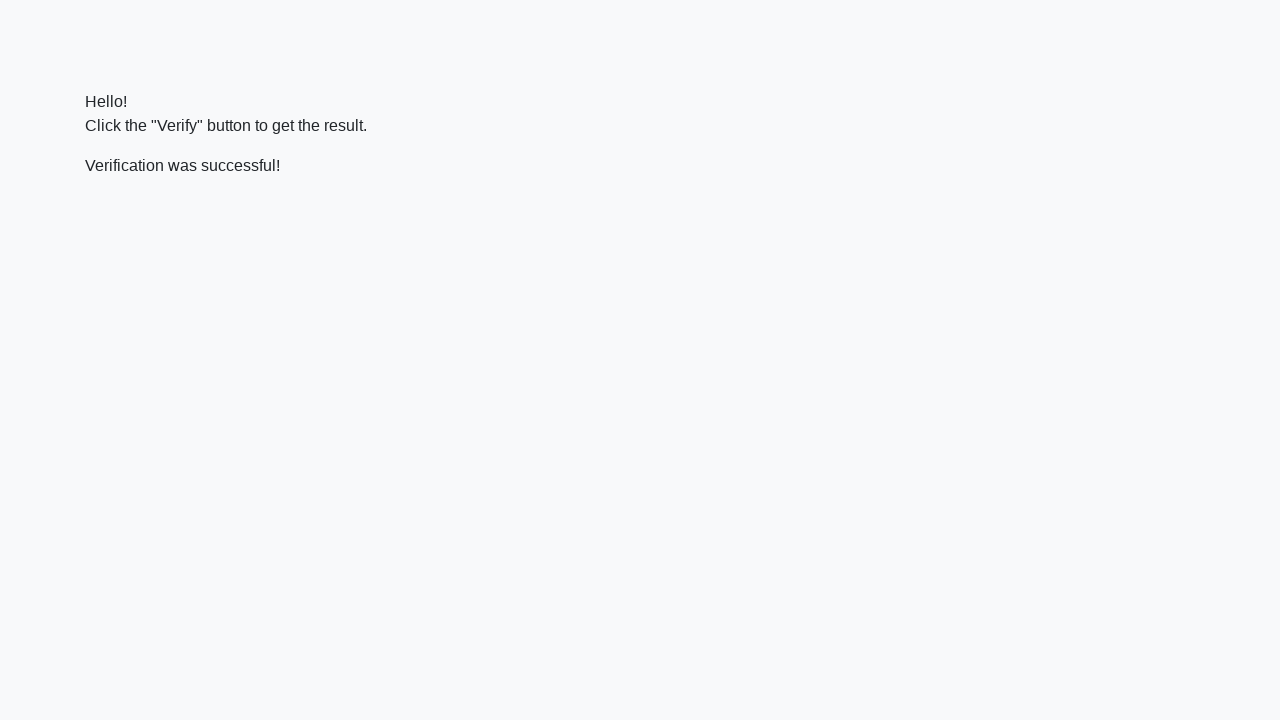

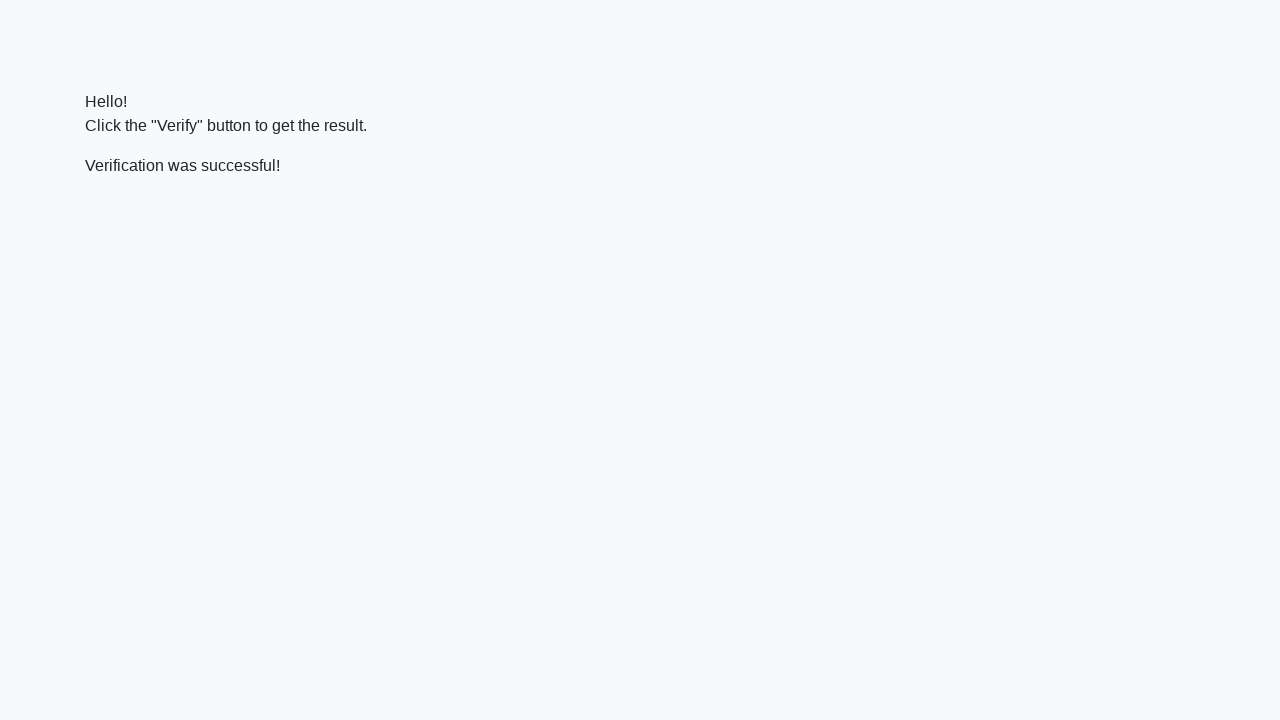